Verifies that the university website homepage contains links by waiting for them to load

Starting URL: https://inf.ug.edu.pl

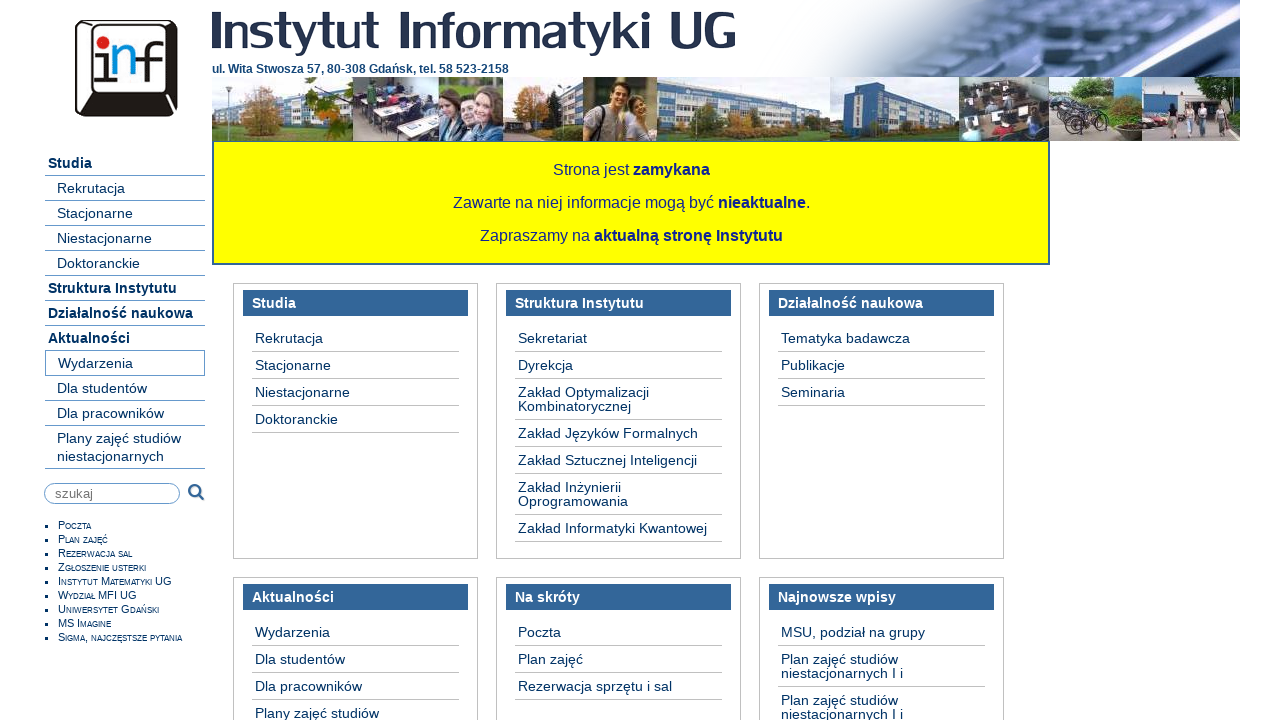

Waited for links to load on the university homepage
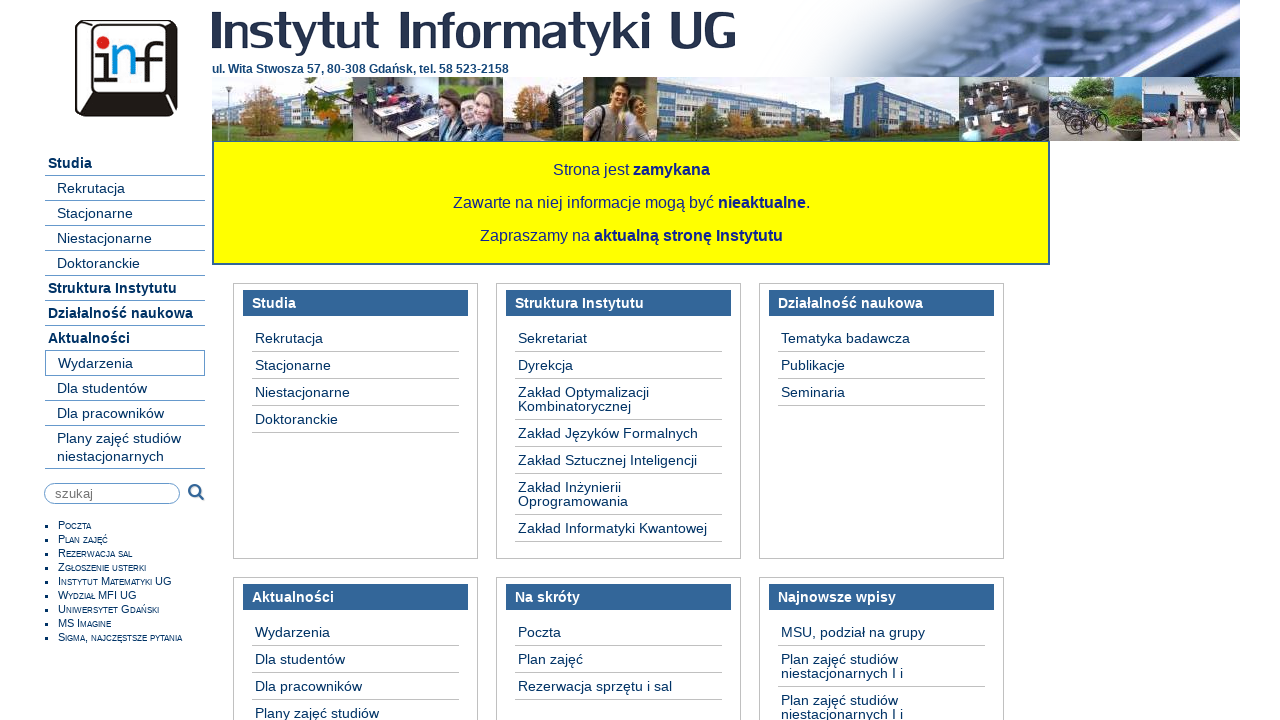

Retrieved all links from the page - found 62 links
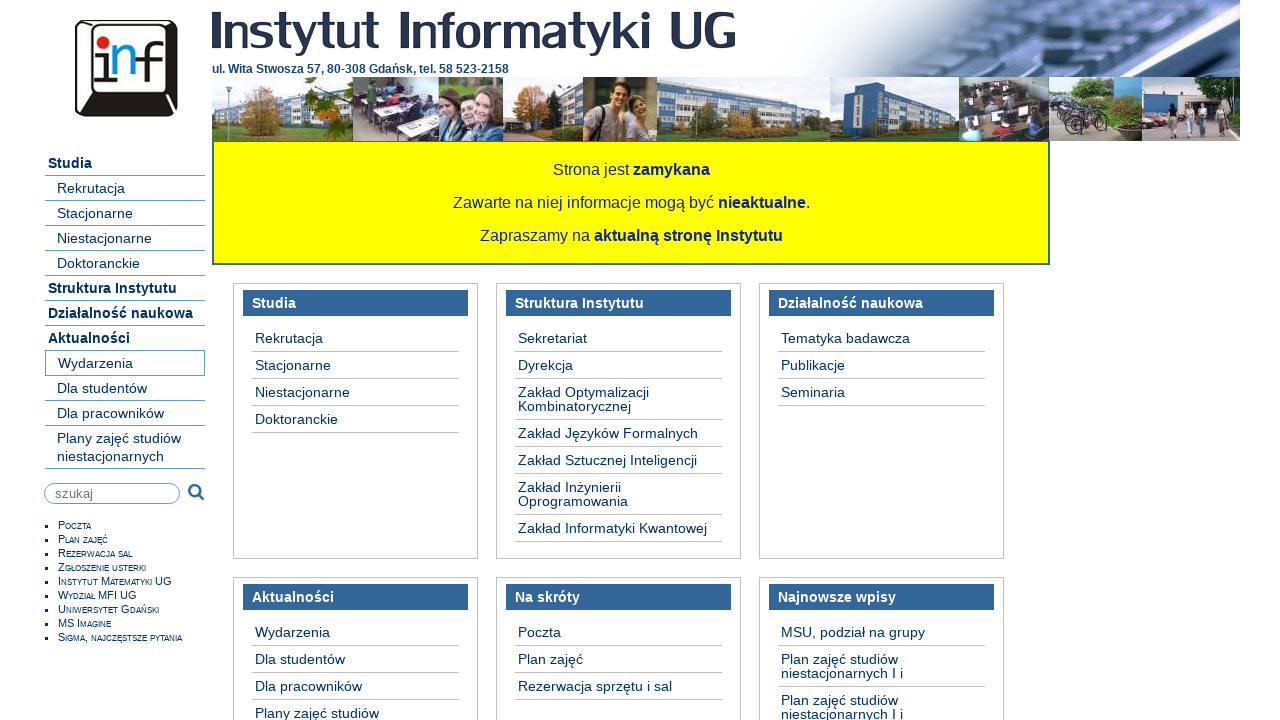

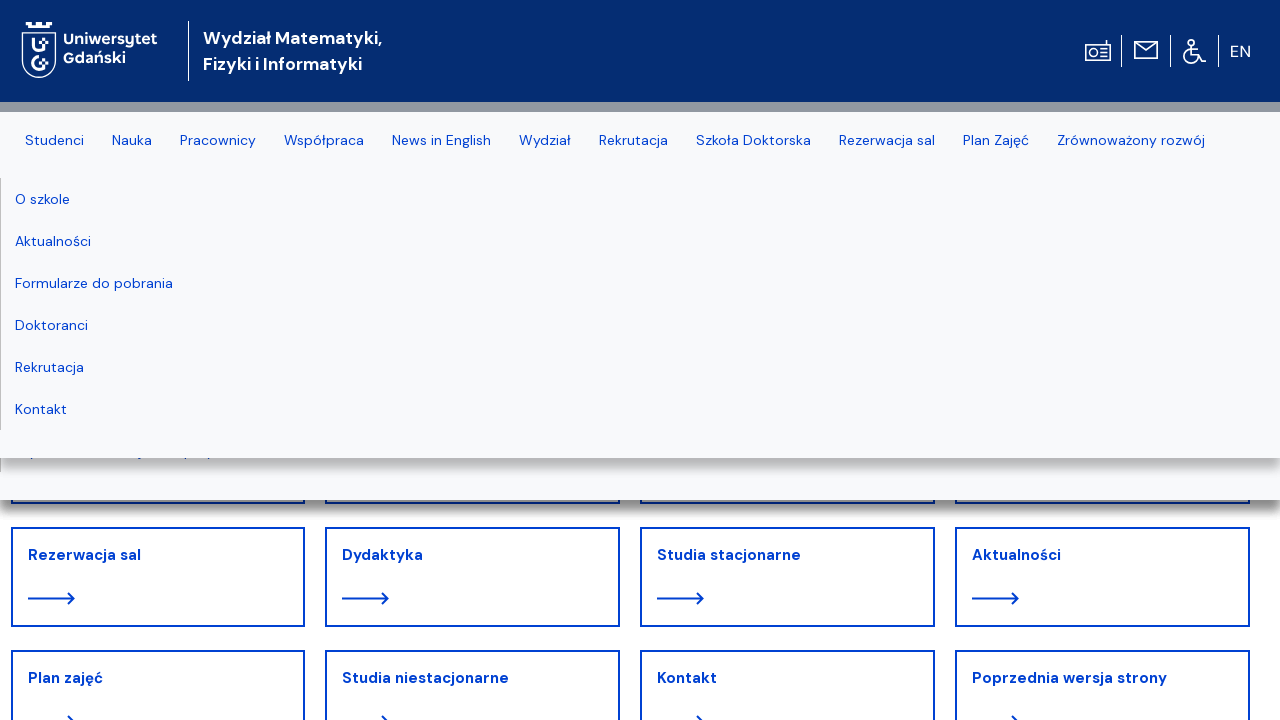